Navigates to Python.org, hovers over the Downloads menu to reveal submenu options, clicks on All Releases, and identifies the latest Python version from the releases list

Starting URL: https://www.python.org

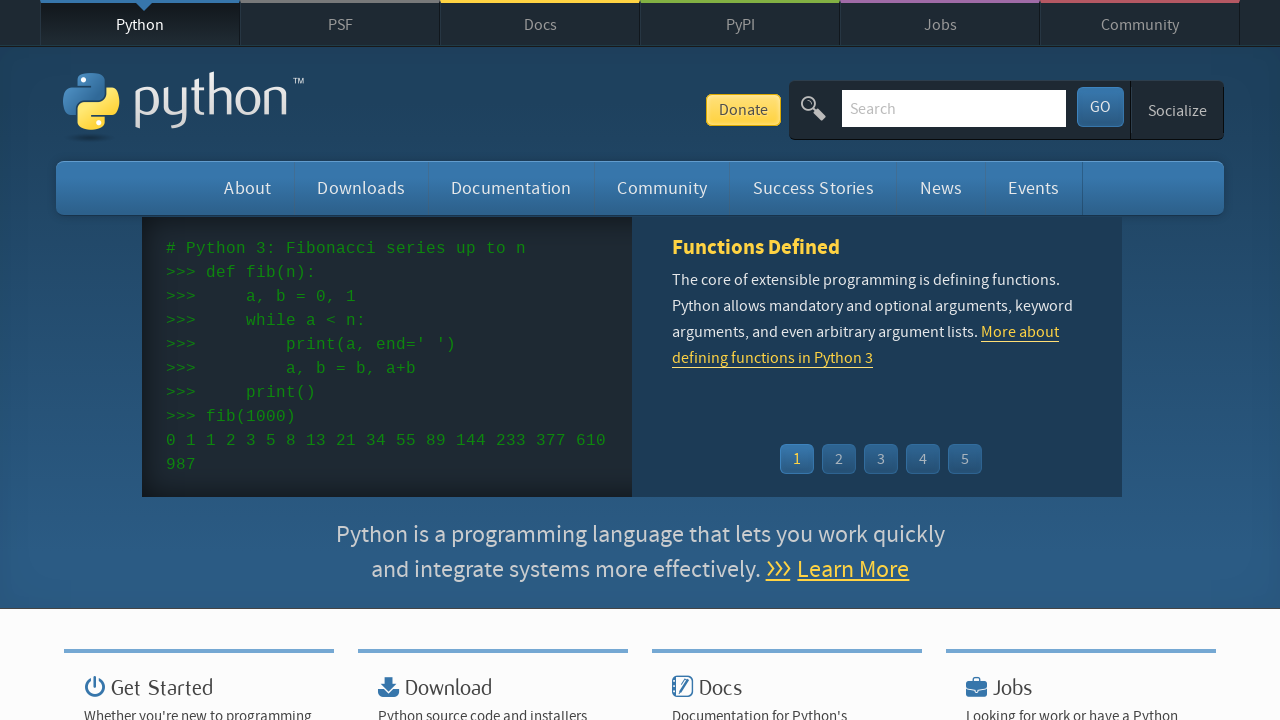

Hovered over Downloads menu to reveal submenu options at (361, 188) on #downloads
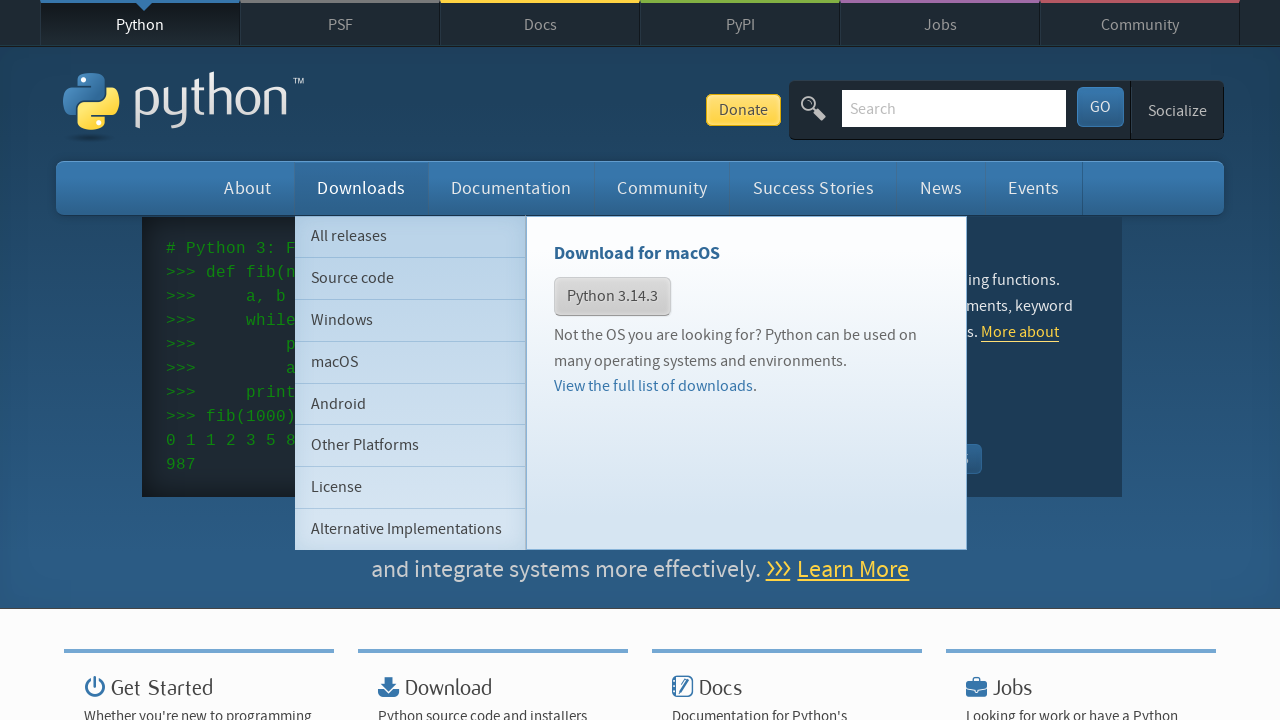

Hovered over All Releases submenu item at (410, 236) on li#downloads > ul.subnav.menu > li.tier-2.element-1
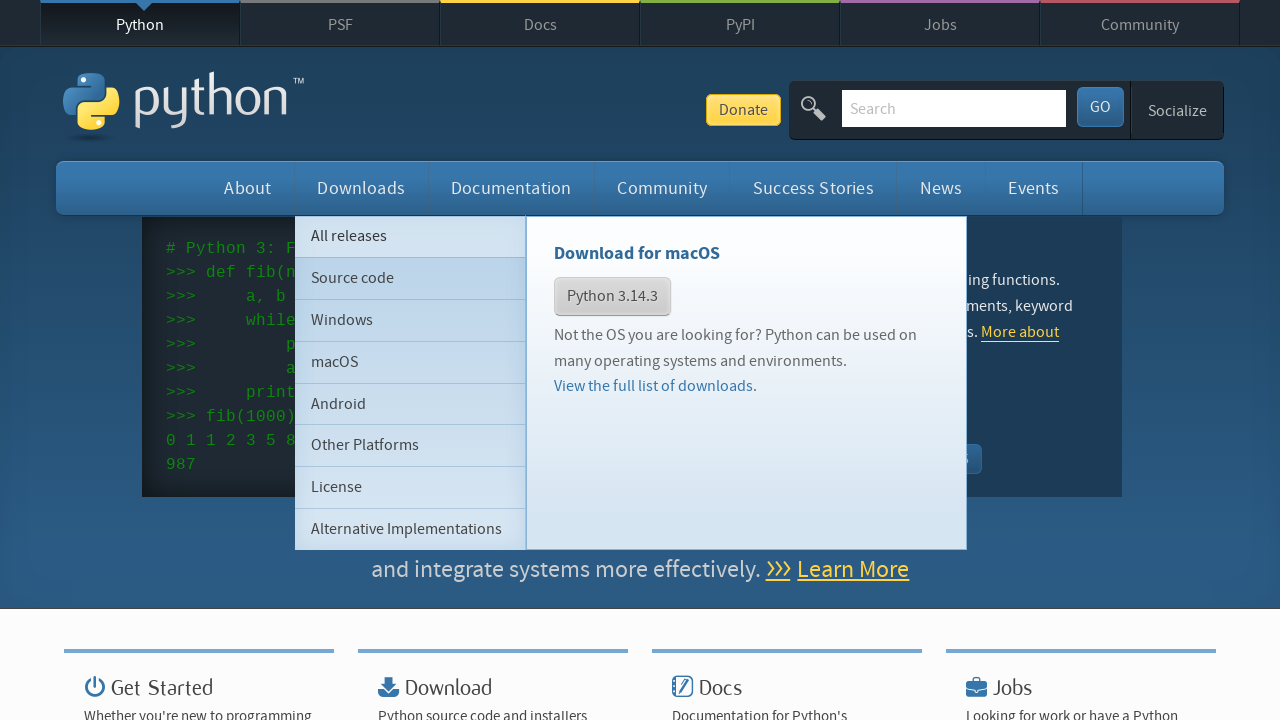

Clicked on All Releases link at (410, 236) on li#downloads > ul.subnav.menu > li.tier-2.element-1
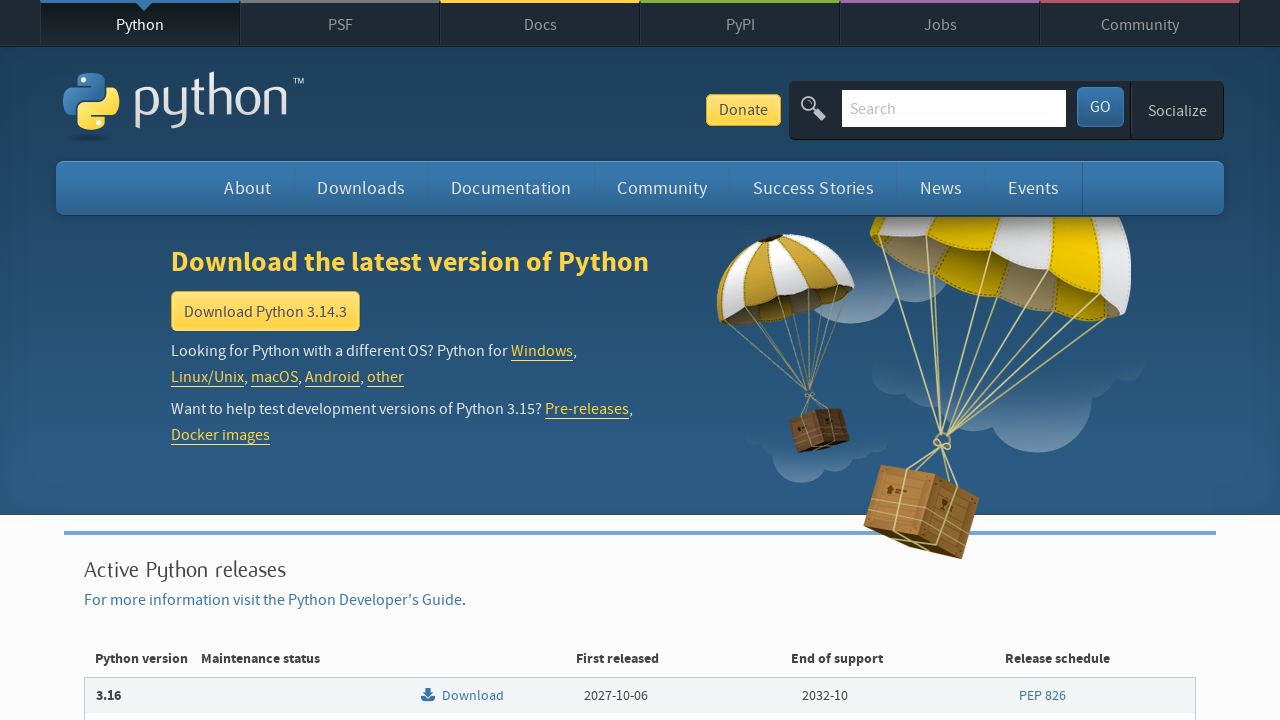

Releases section loaded successfully
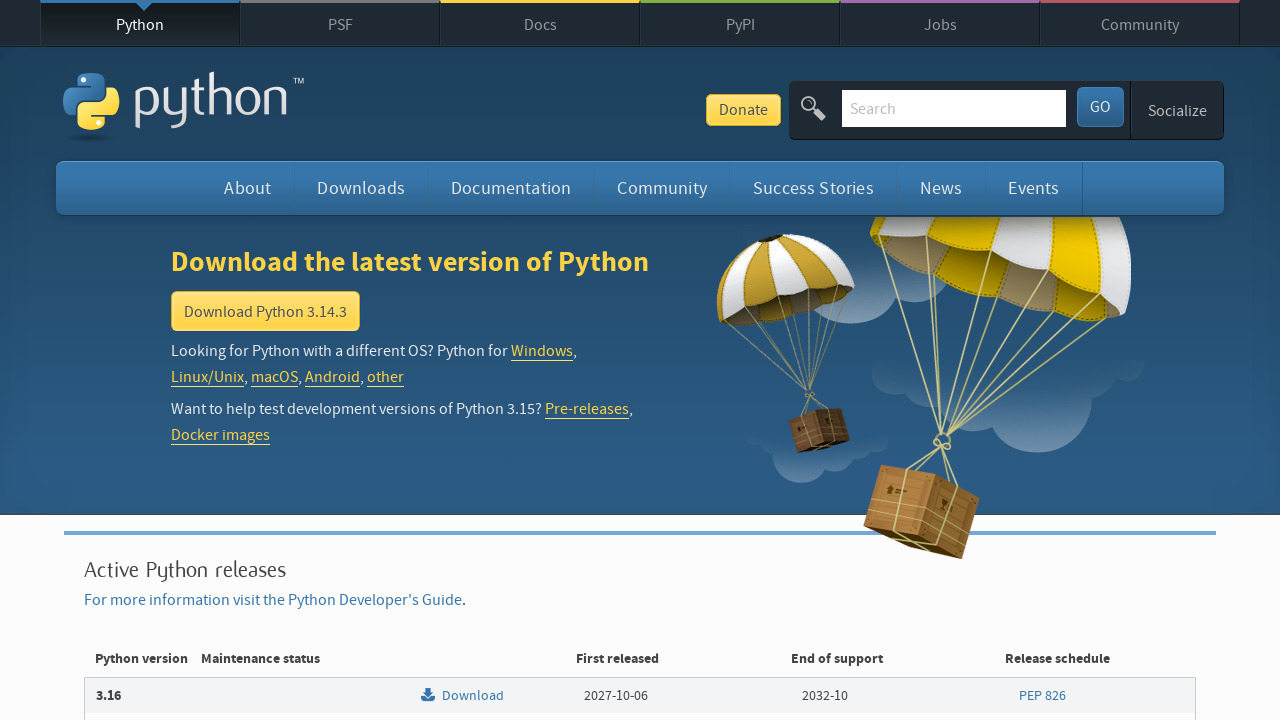

Located all release version elements
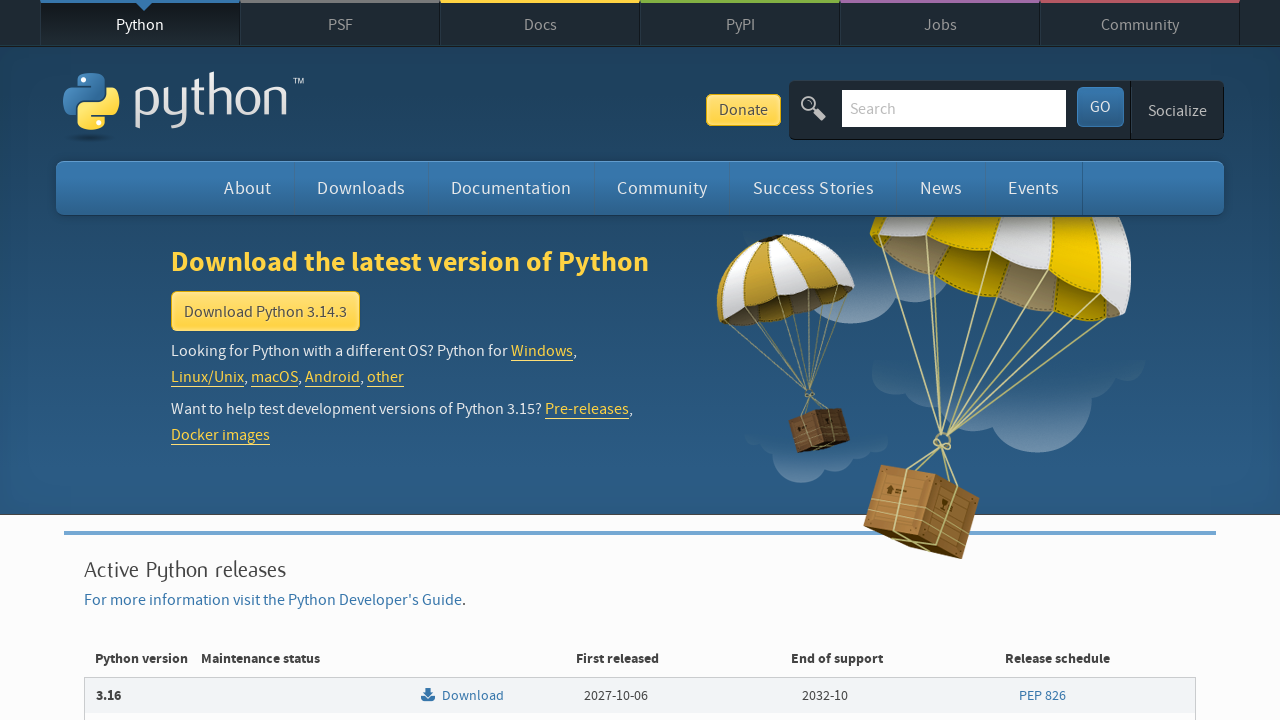

Identified latest Python version: 3.16
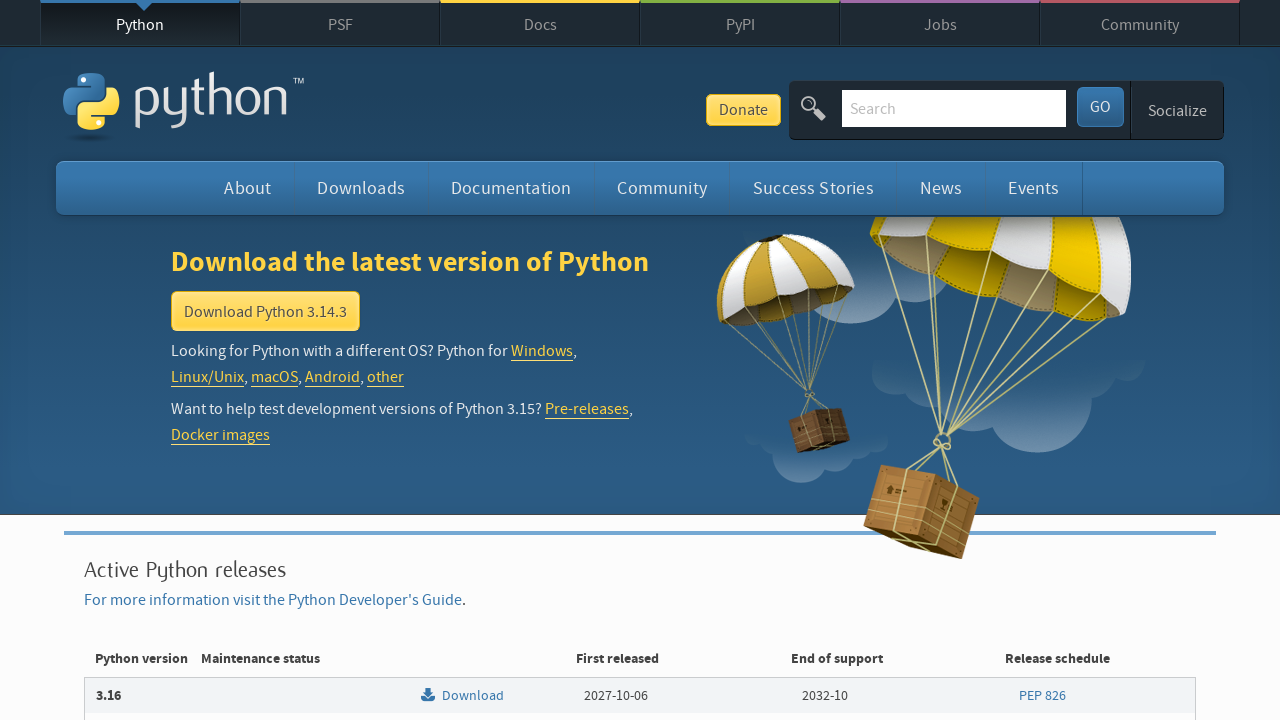

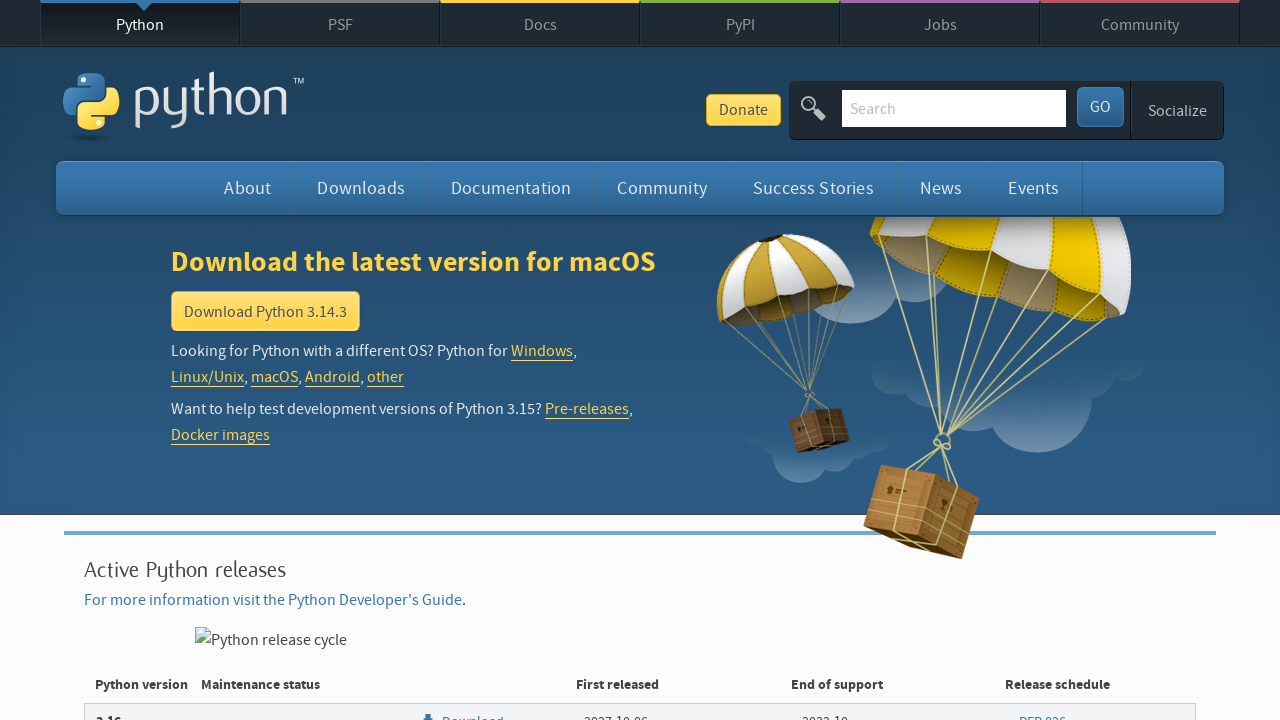